Tests that Clear completed button is hidden when no completed items exist

Starting URL: https://demo.playwright.dev/todomvc

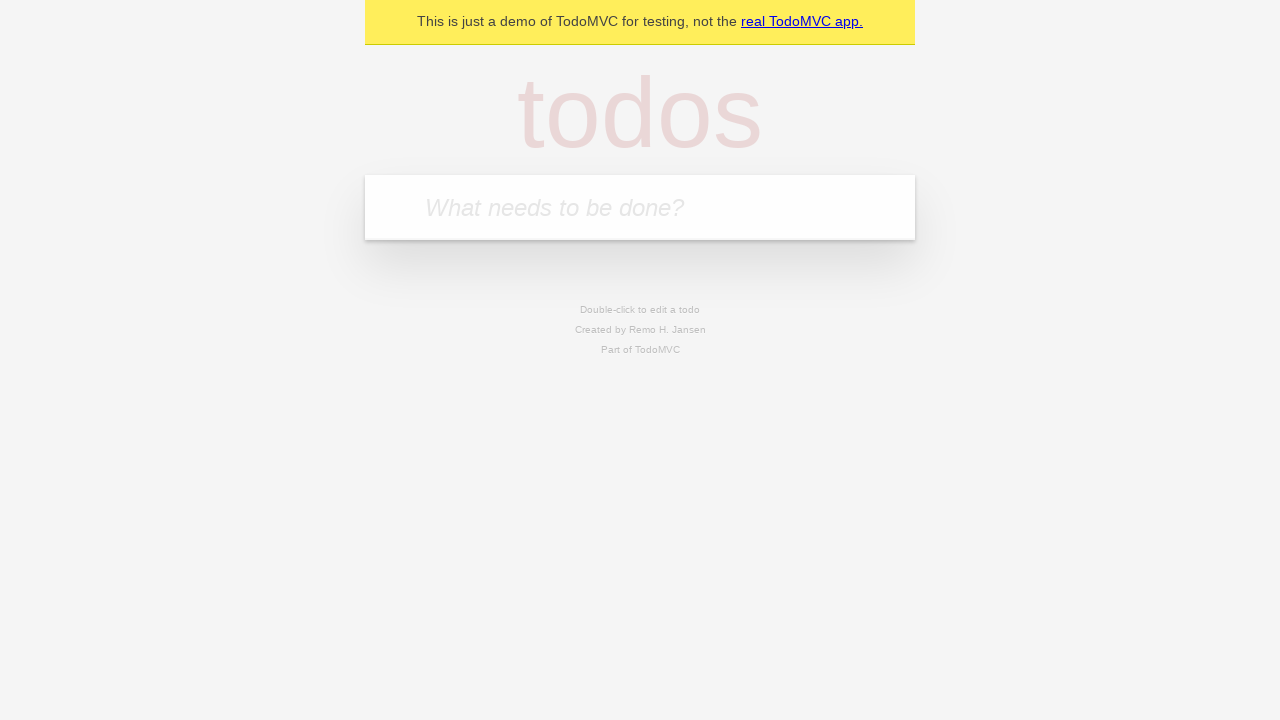

Filled todo input with 'buy some cheese' on internal:attr=[placeholder="What needs to be done?"i]
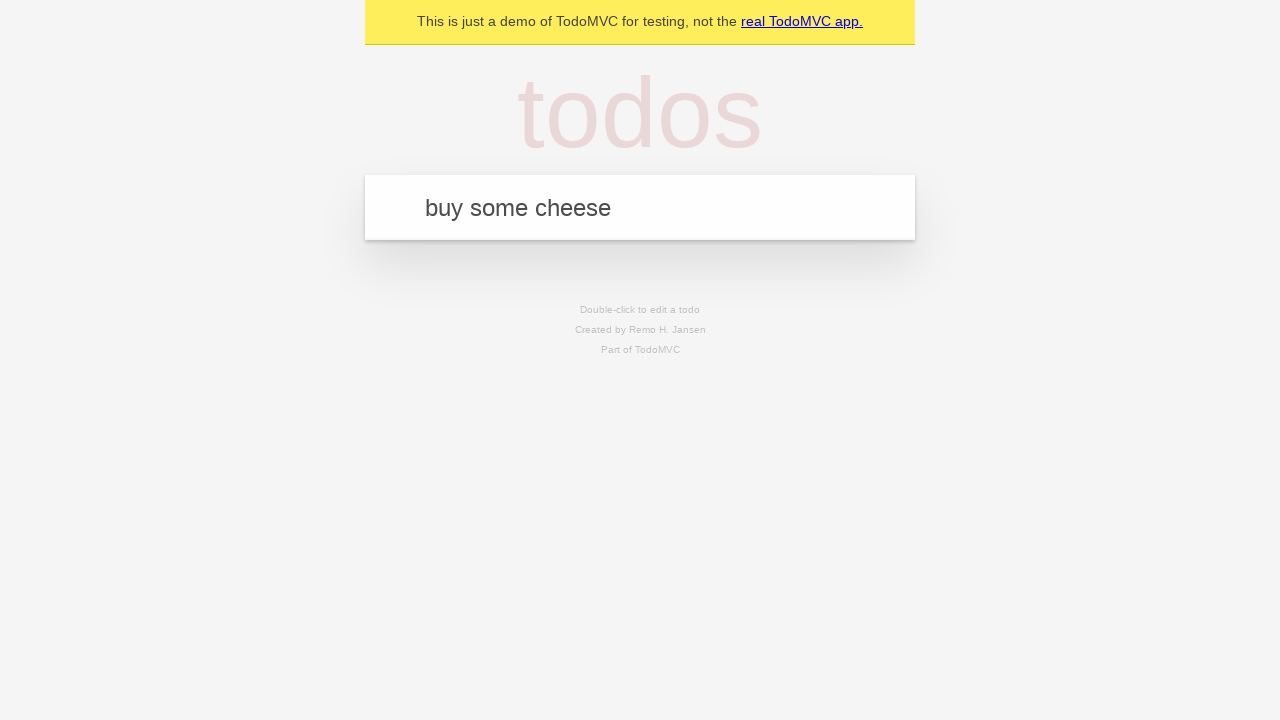

Pressed Enter to create first todo item on internal:attr=[placeholder="What needs to be done?"i]
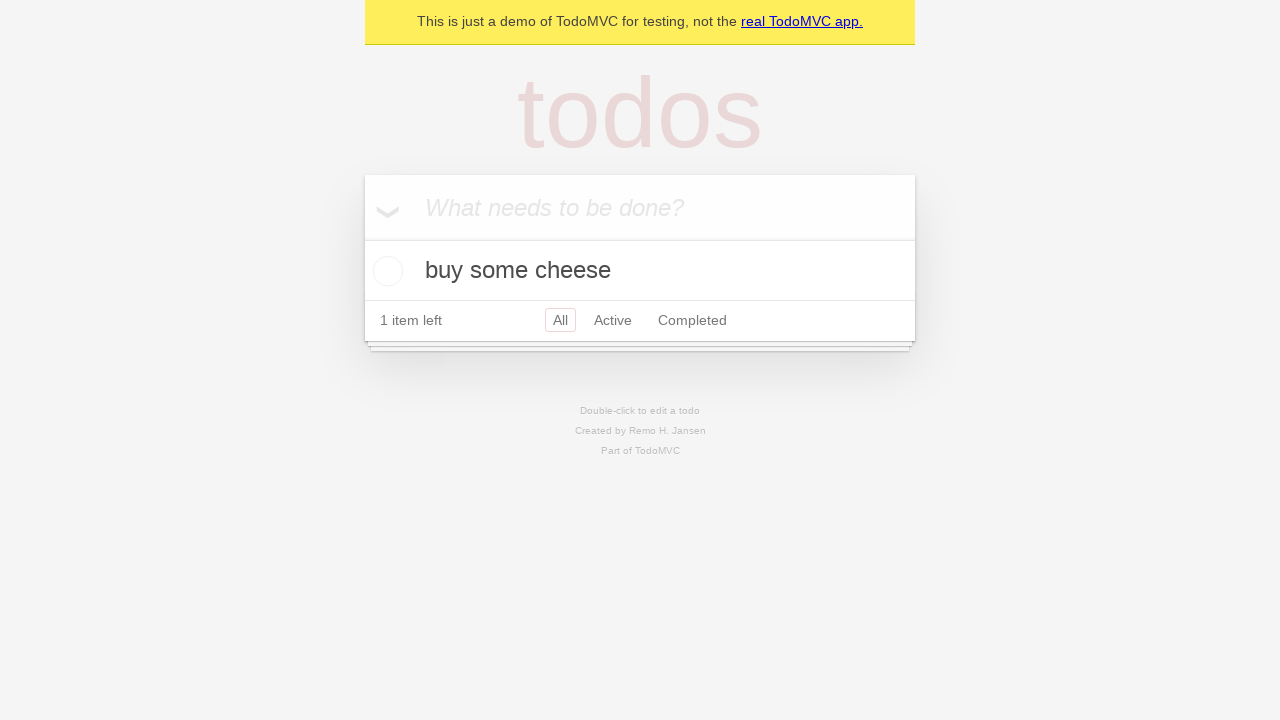

Filled todo input with 'feed the cat' on internal:attr=[placeholder="What needs to be done?"i]
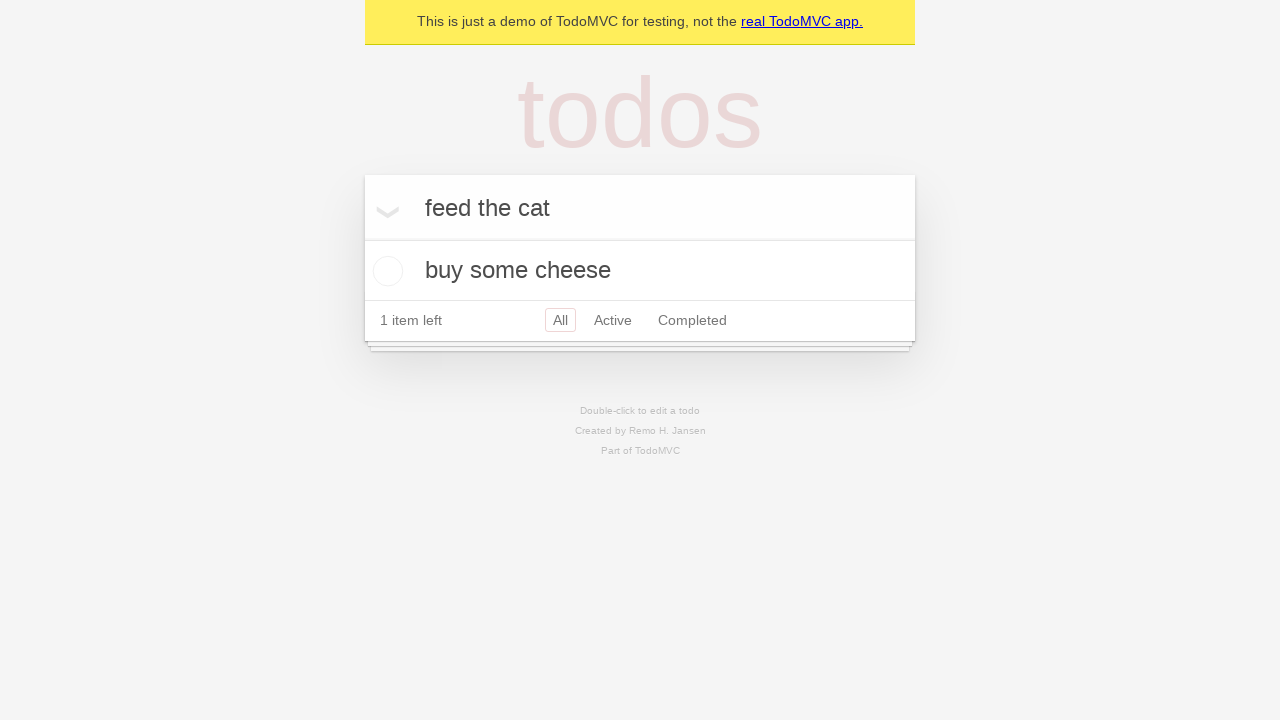

Pressed Enter to create second todo item on internal:attr=[placeholder="What needs to be done?"i]
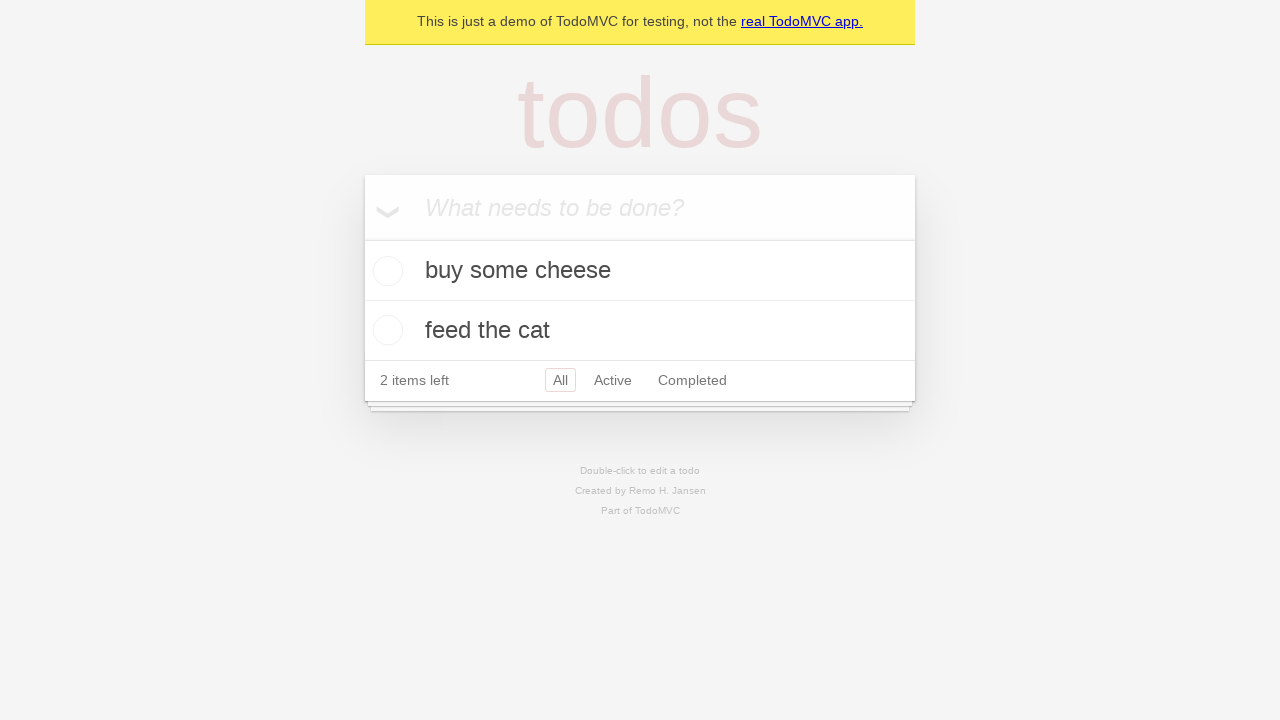

Filled todo input with 'book a doctors appointment' on internal:attr=[placeholder="What needs to be done?"i]
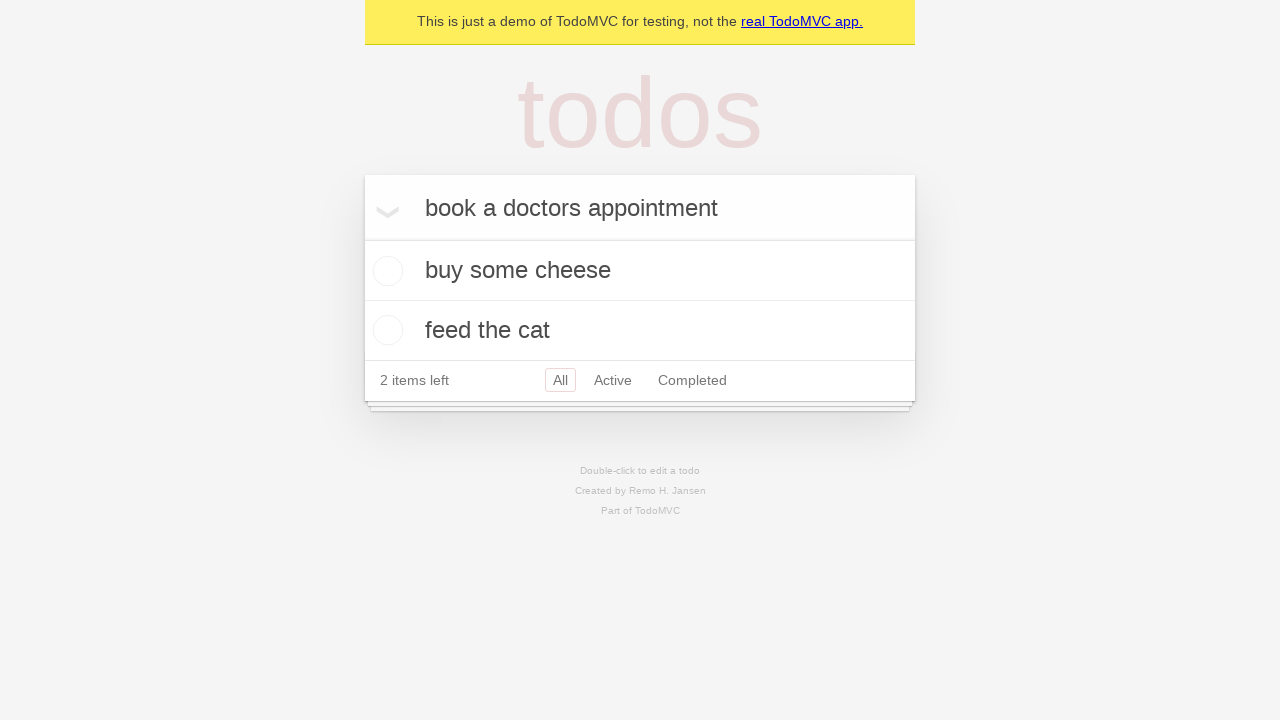

Pressed Enter to create third todo item on internal:attr=[placeholder="What needs to be done?"i]
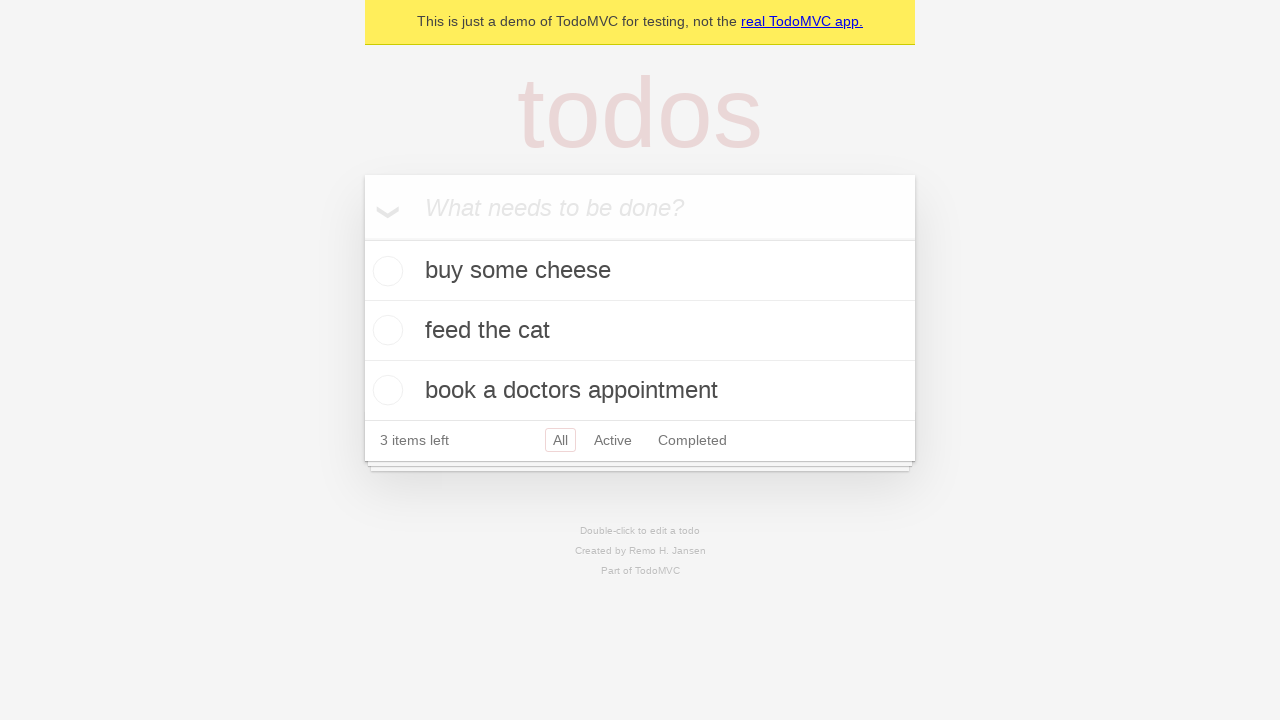

Checked the first todo item as completed at (385, 271) on .todo-list li .toggle >> nth=0
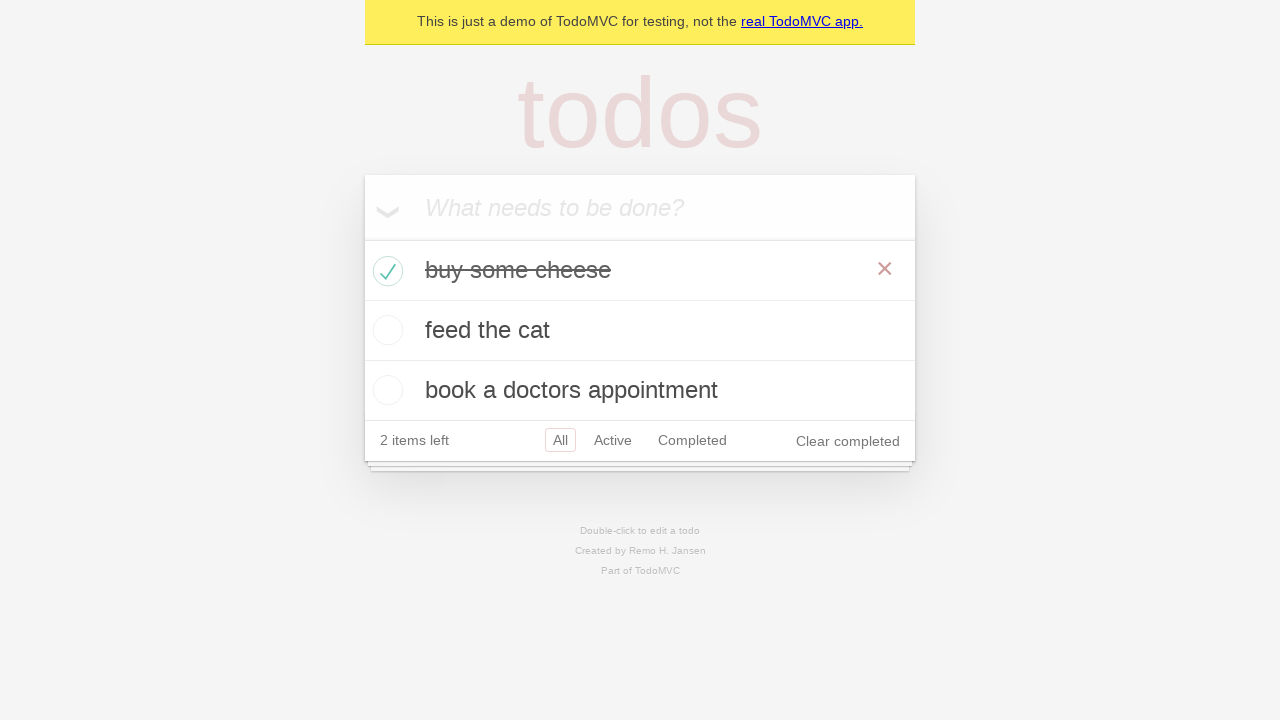

Clicked 'Clear completed' button to remove completed items at (848, 441) on internal:role=button[name="Clear completed"i]
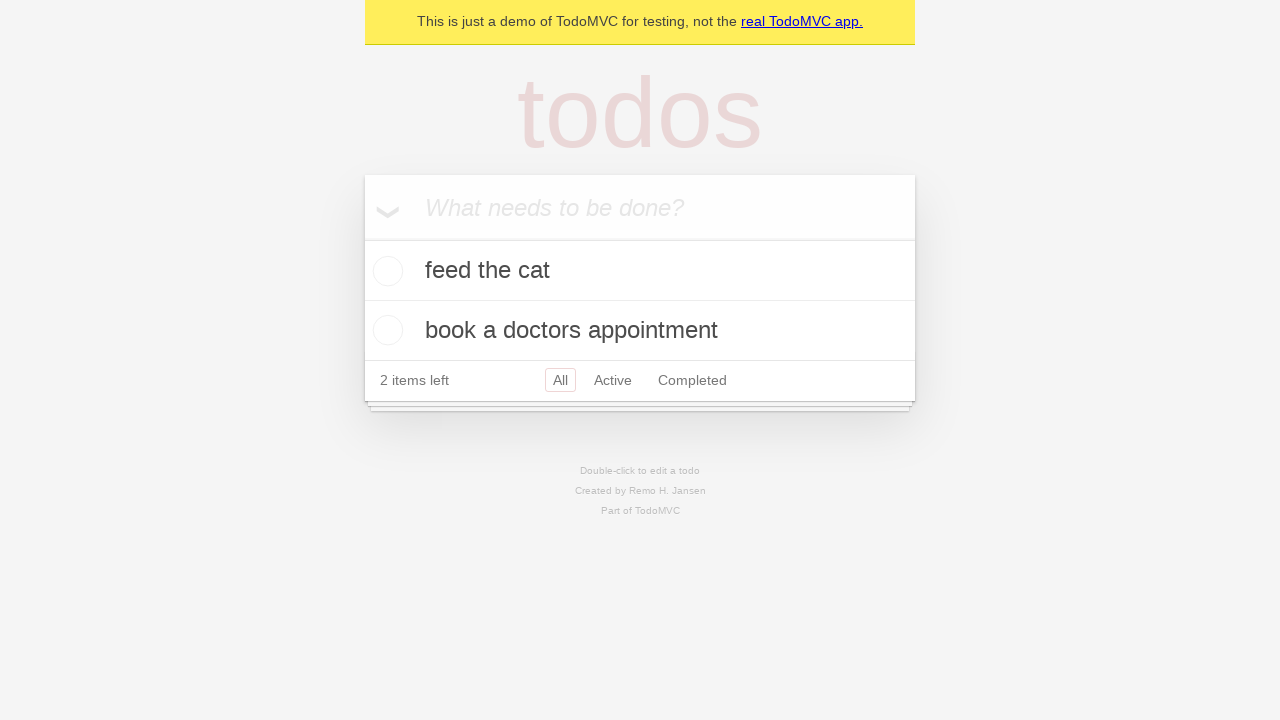

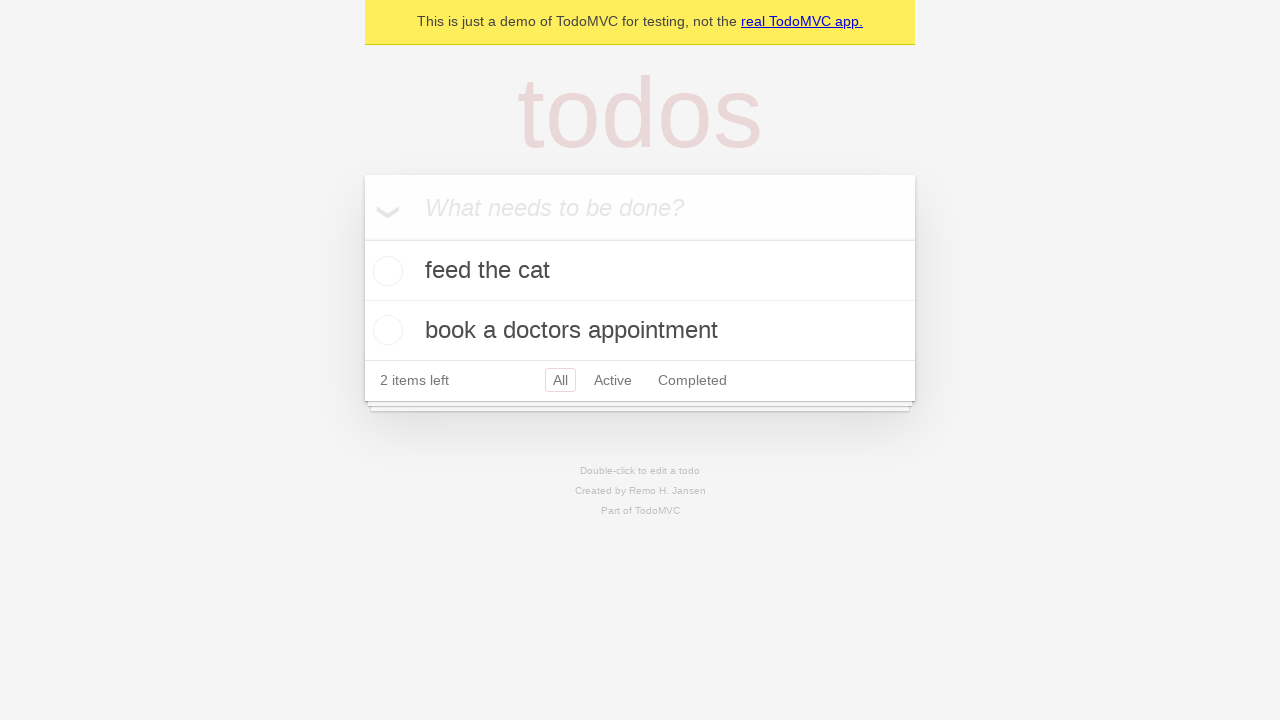